Navigates to the world clock page and iterates through the time zone table to verify data is displayed correctly

Starting URL: https://www.timeanddate.com/worldclock/

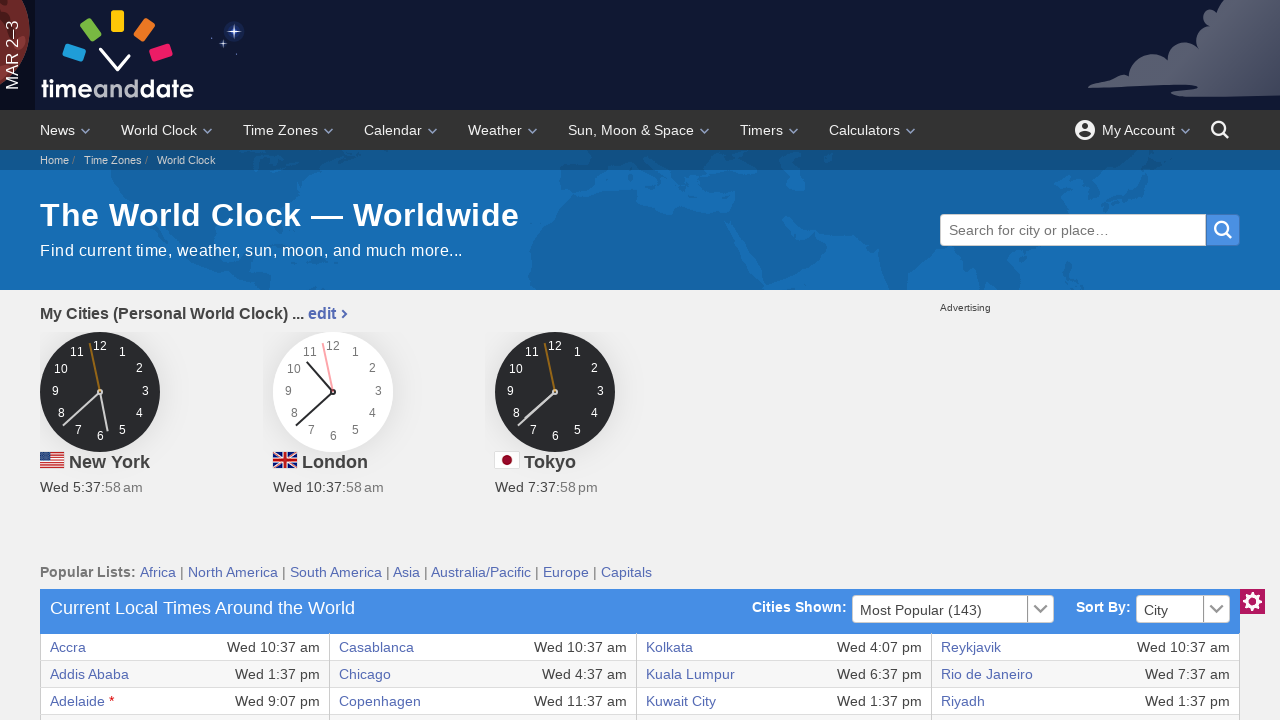

World clock table loaded on timeanddate.com
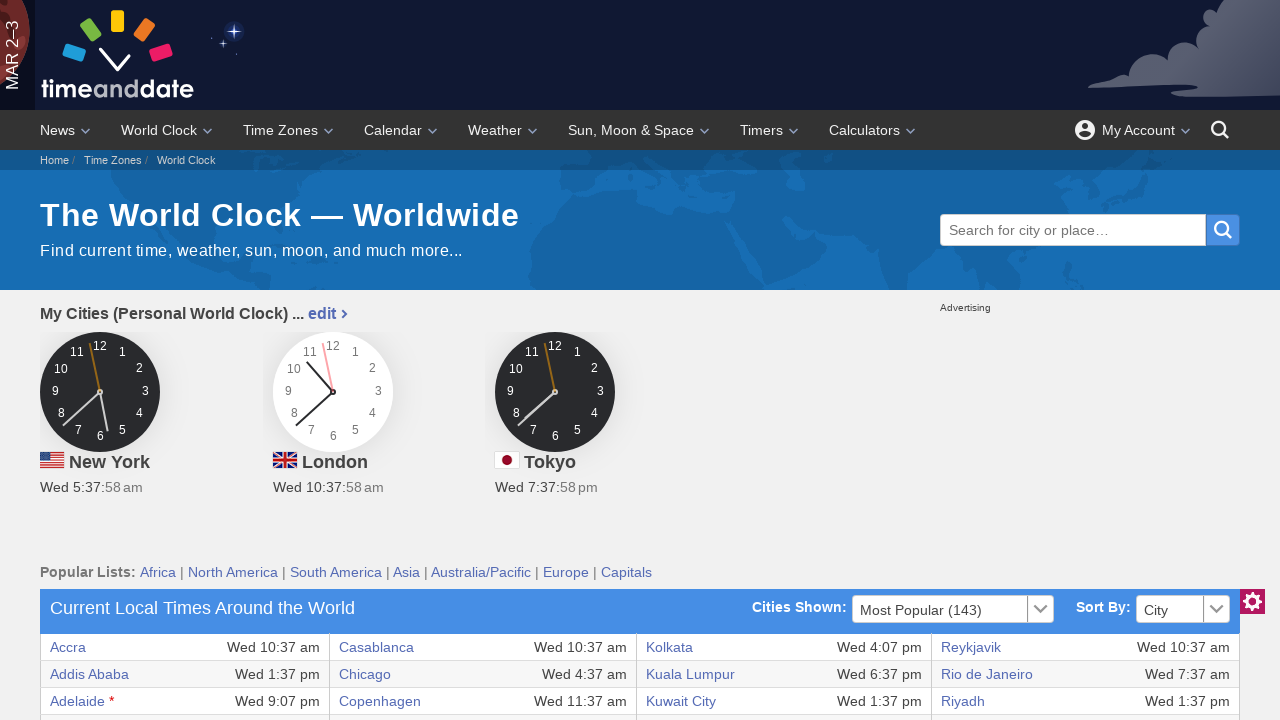

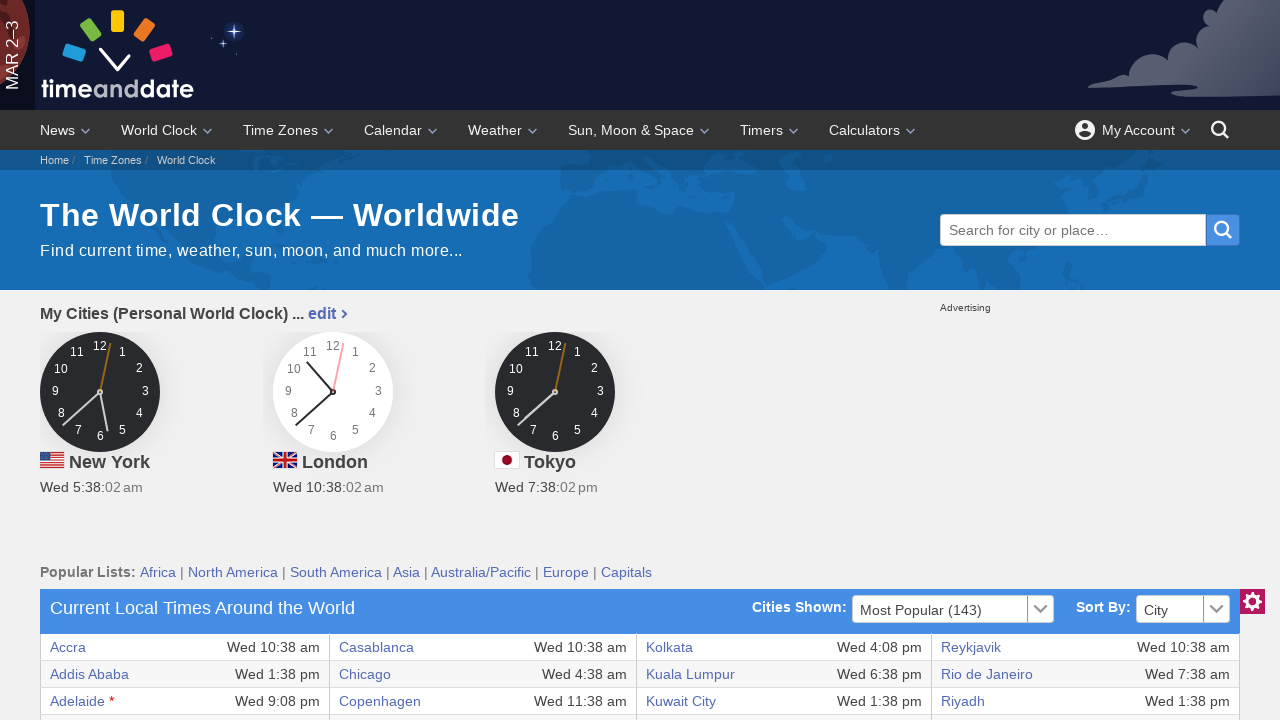